Tests typing text character by character with intervals into the search field

Starting URL: https://gravitymvctestapplication.azurewebsites.net/Student

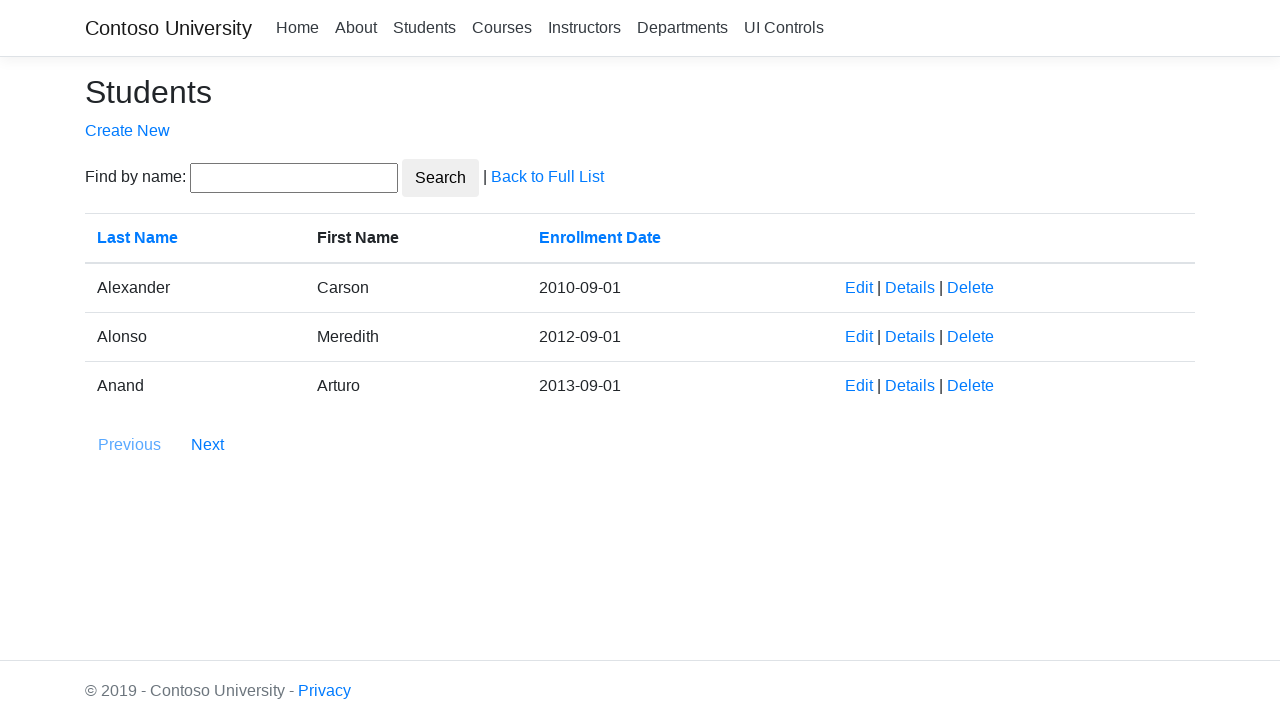

Typed 'hello' into search field with 1000ms interval between characters on input#SearchString
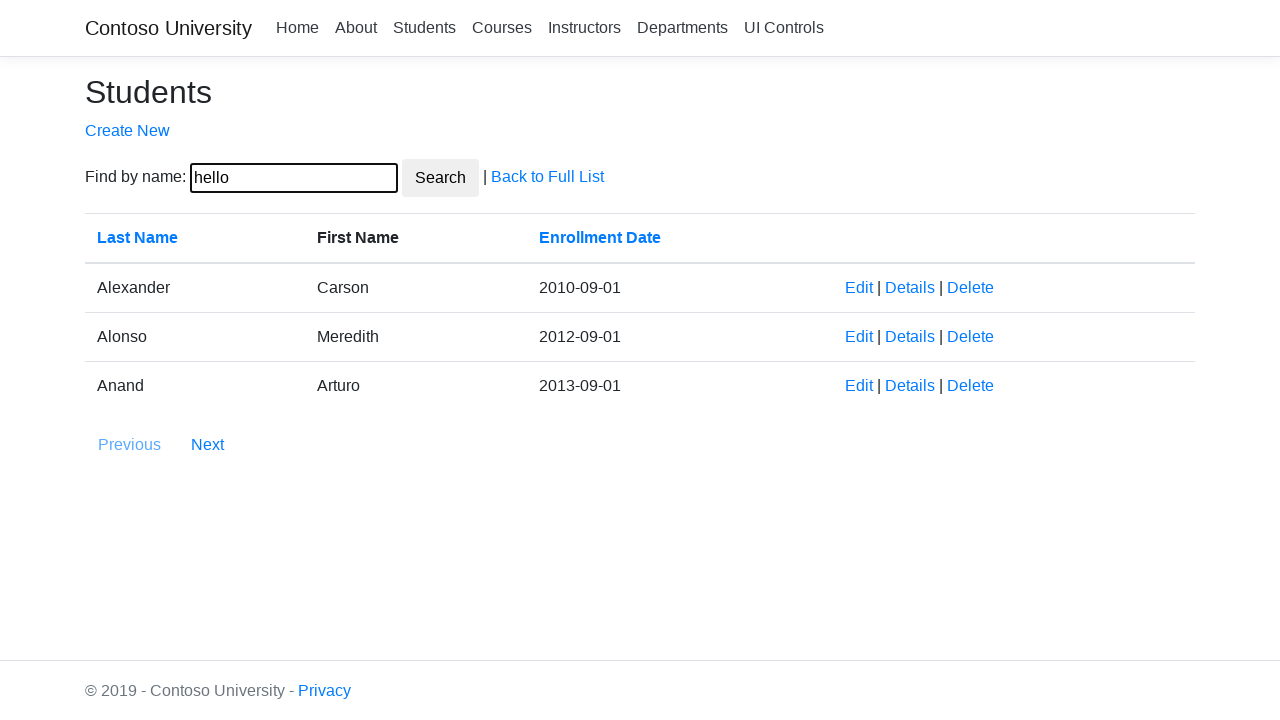

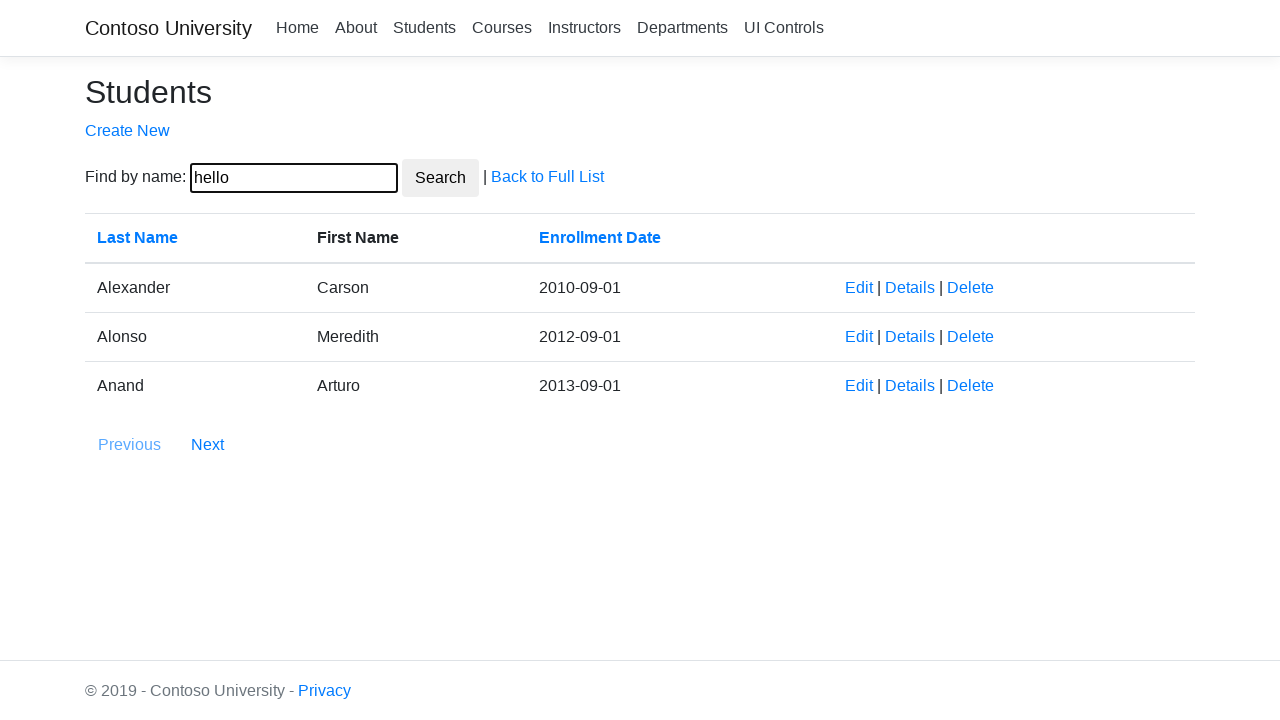